Verifies the page title is "Buggy Cars Rating", clicks the Register link, and confirms the username field is visible on the registration page.

Starting URL: https://buggy.justtestit.org/

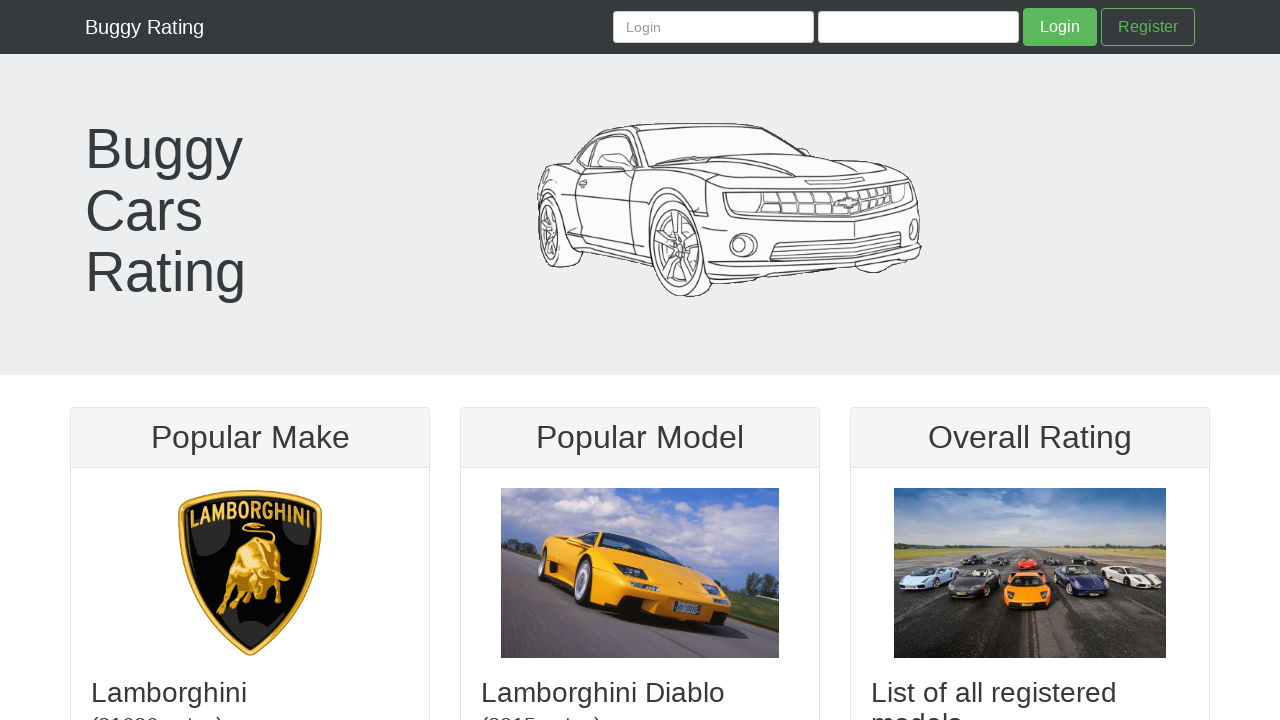

Verified page title is 'Buggy Cars Rating'
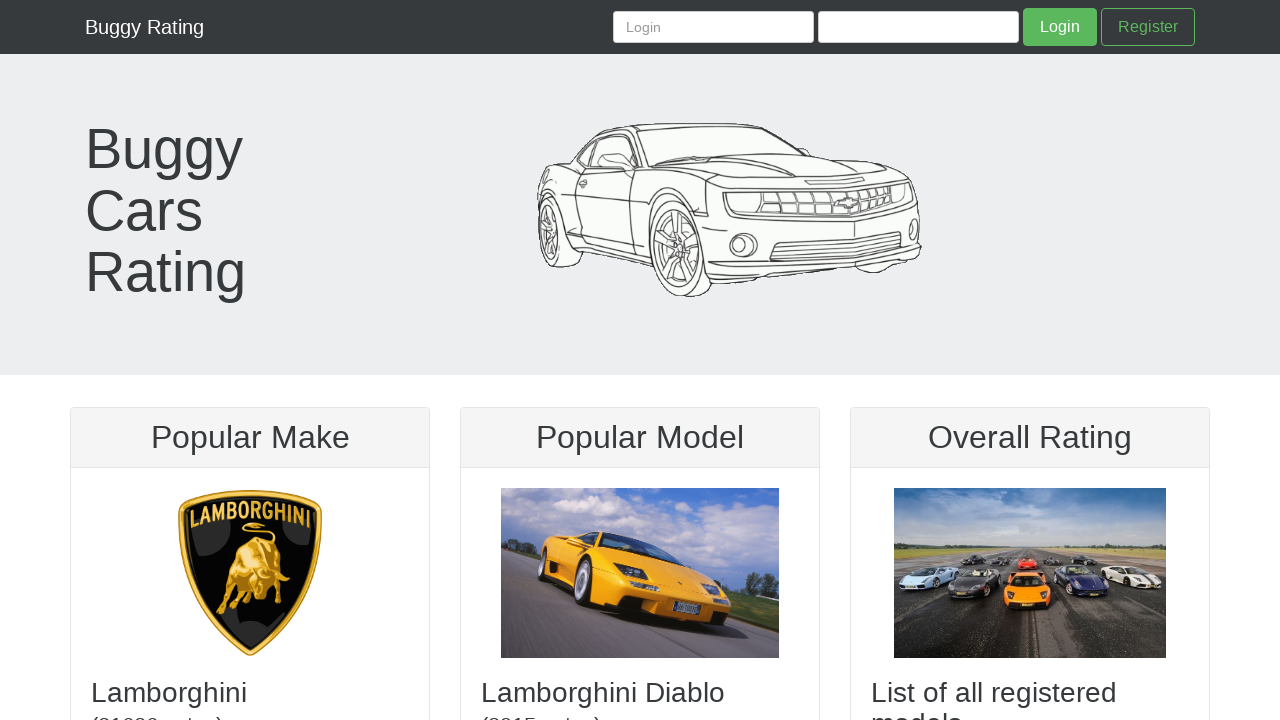

Clicked Register link at (1148, 27) on internal:role=link[name="Register"i]
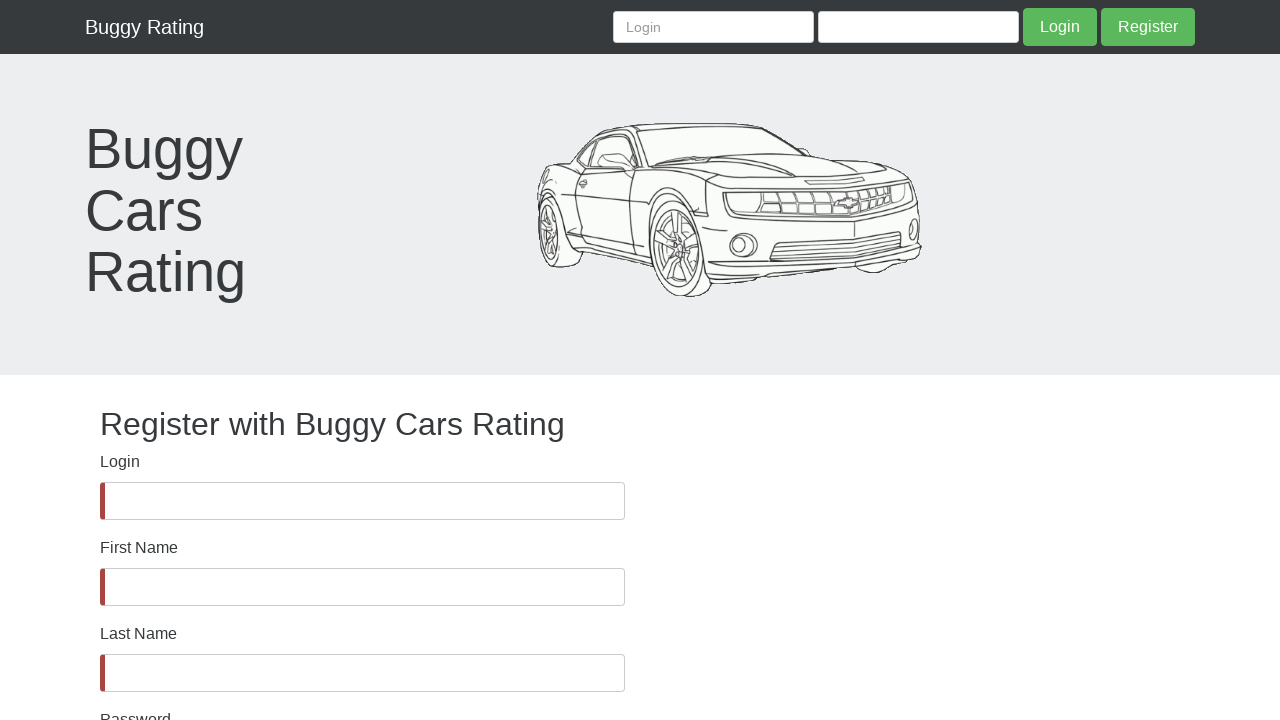

Verified username field is visible on registration page
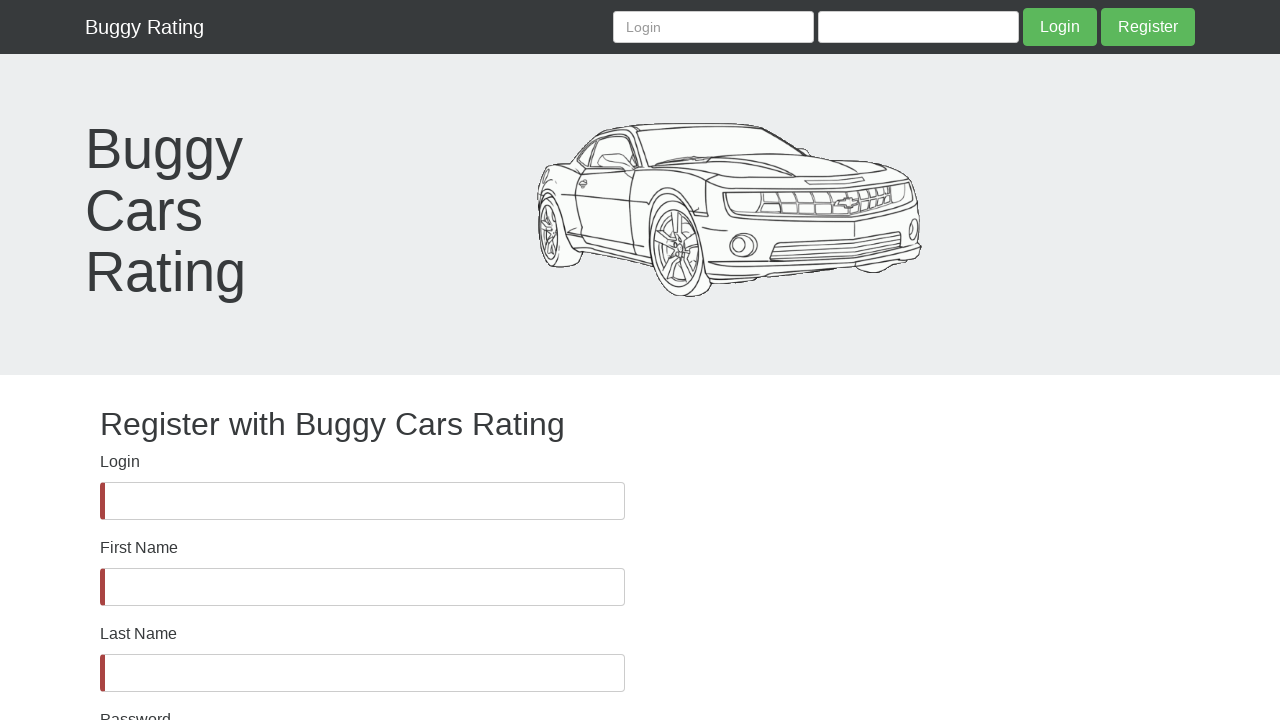

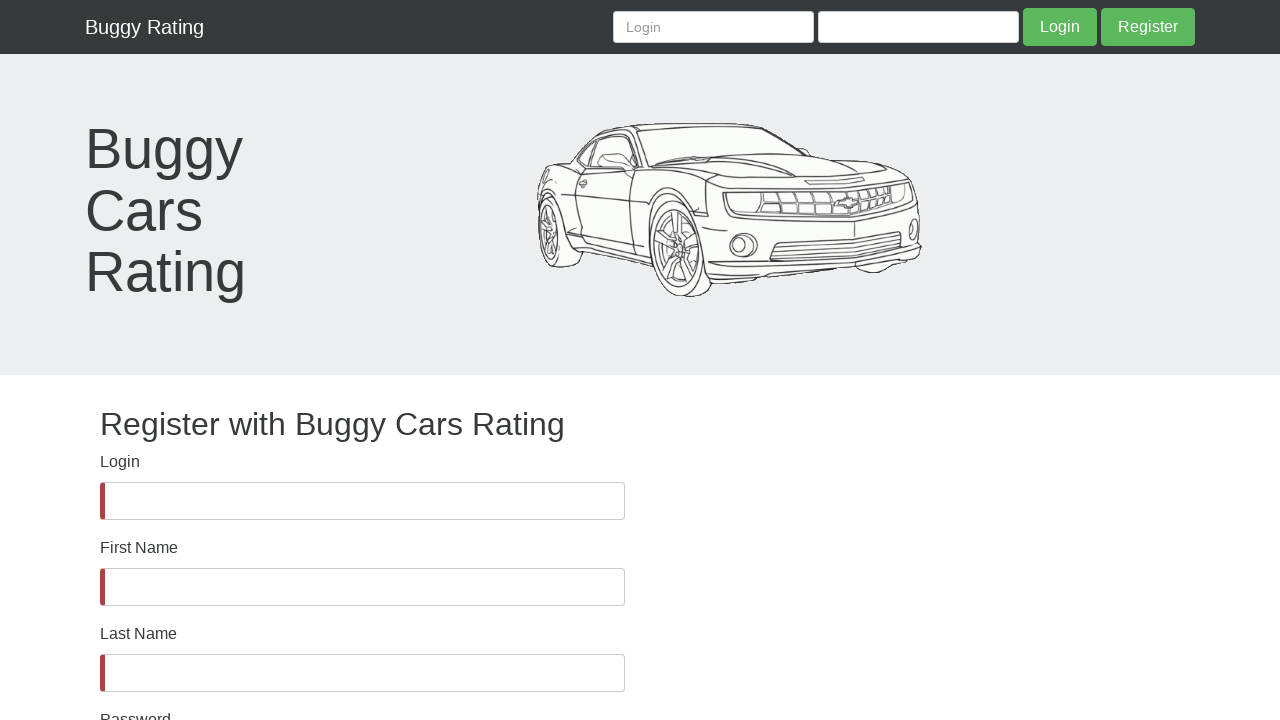